Tests that pressing arrow keys (UP, DOWN, RIGHT, LEFT) correctly reports each key press

Starting URL: https://the-internet.herokuapp.com/key_presses

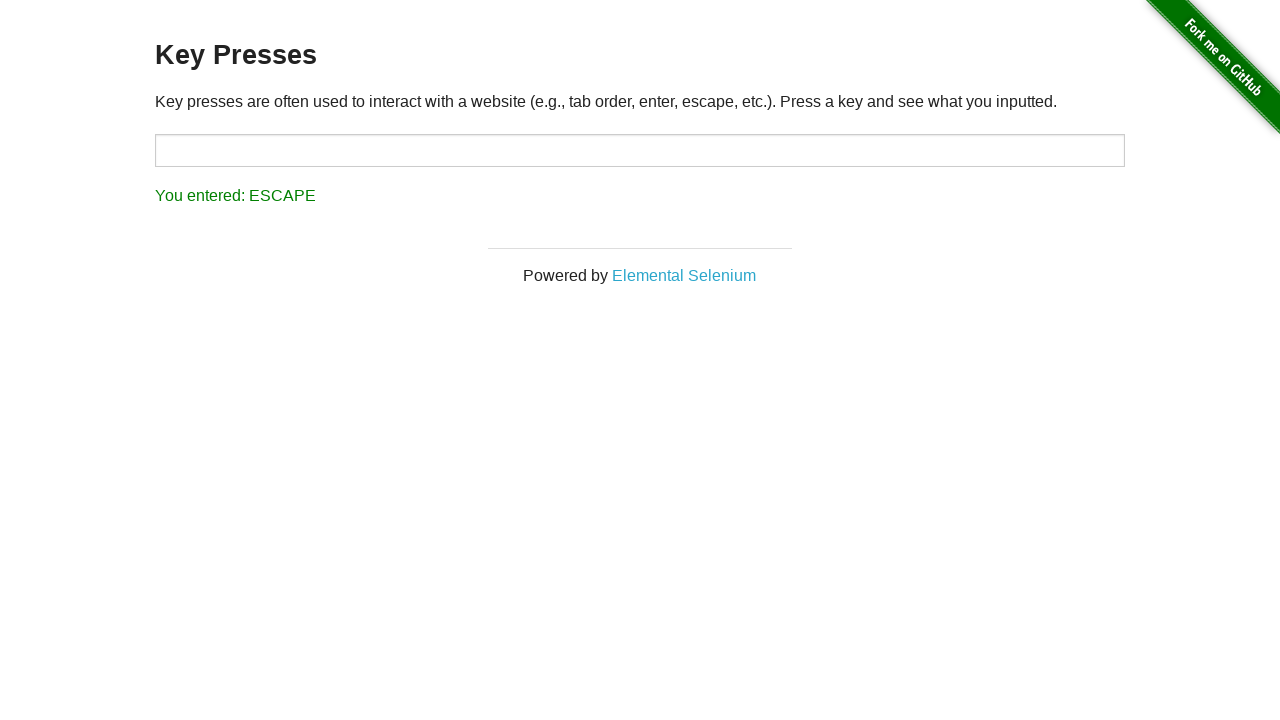

Navigated to key presses test page
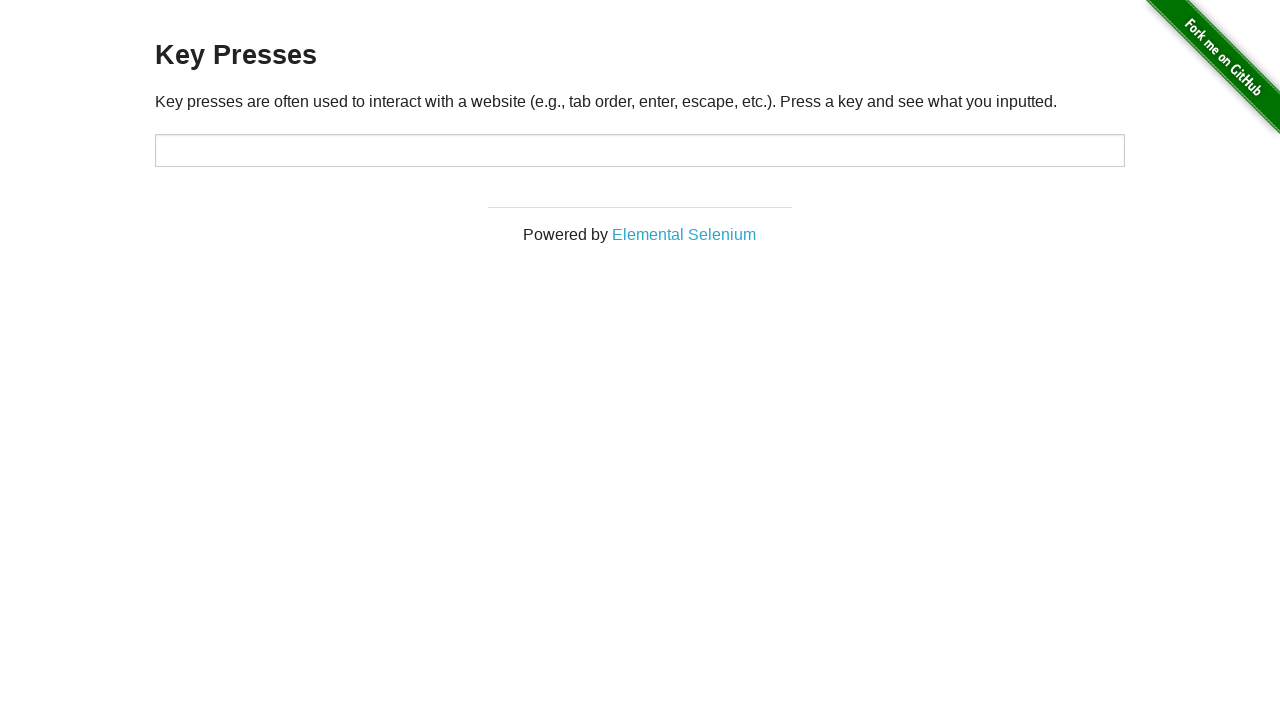

Pressed UP arrow key on #target
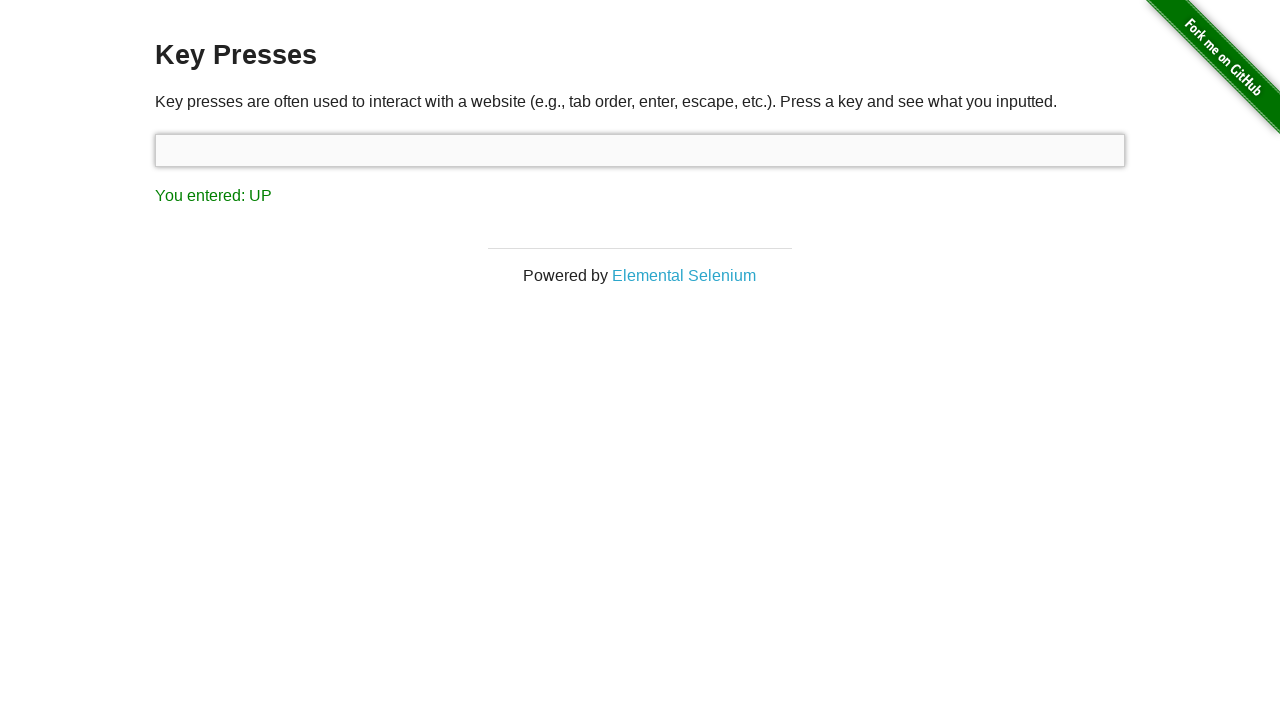

Verified that UP arrow key press was correctly recorded
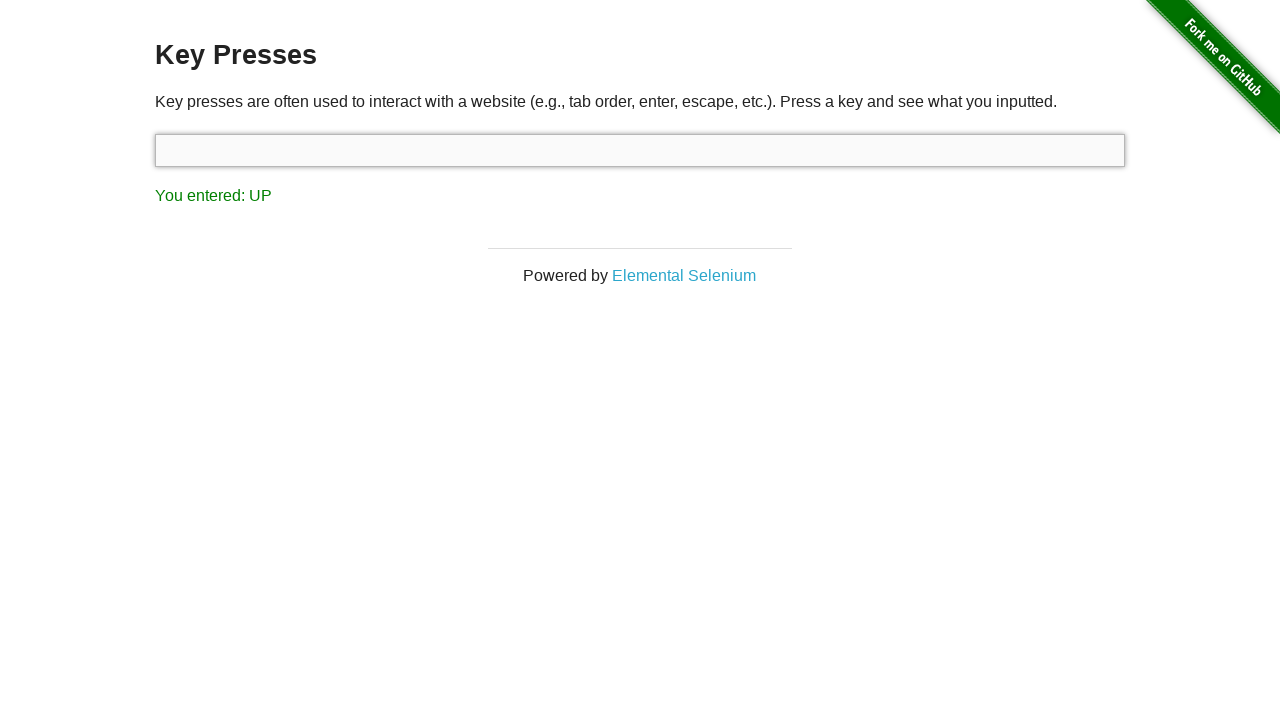

Pressed DOWN arrow key on #target
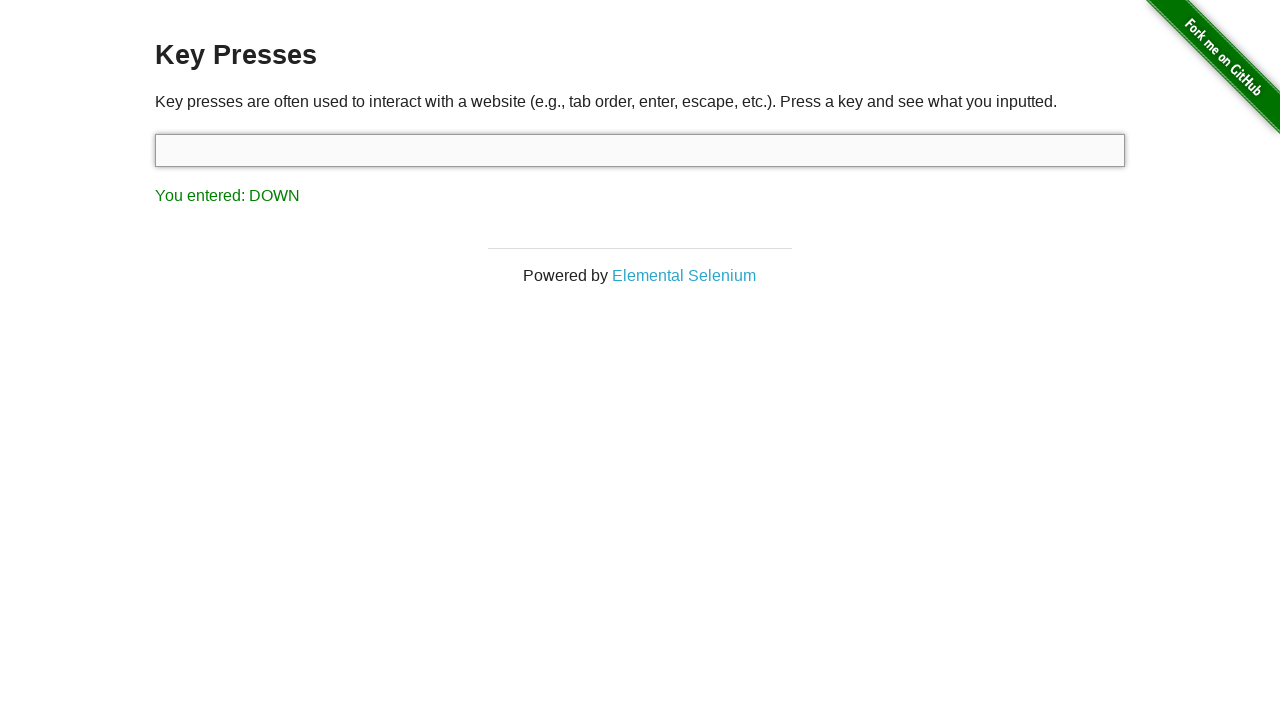

Verified that DOWN arrow key press was correctly recorded
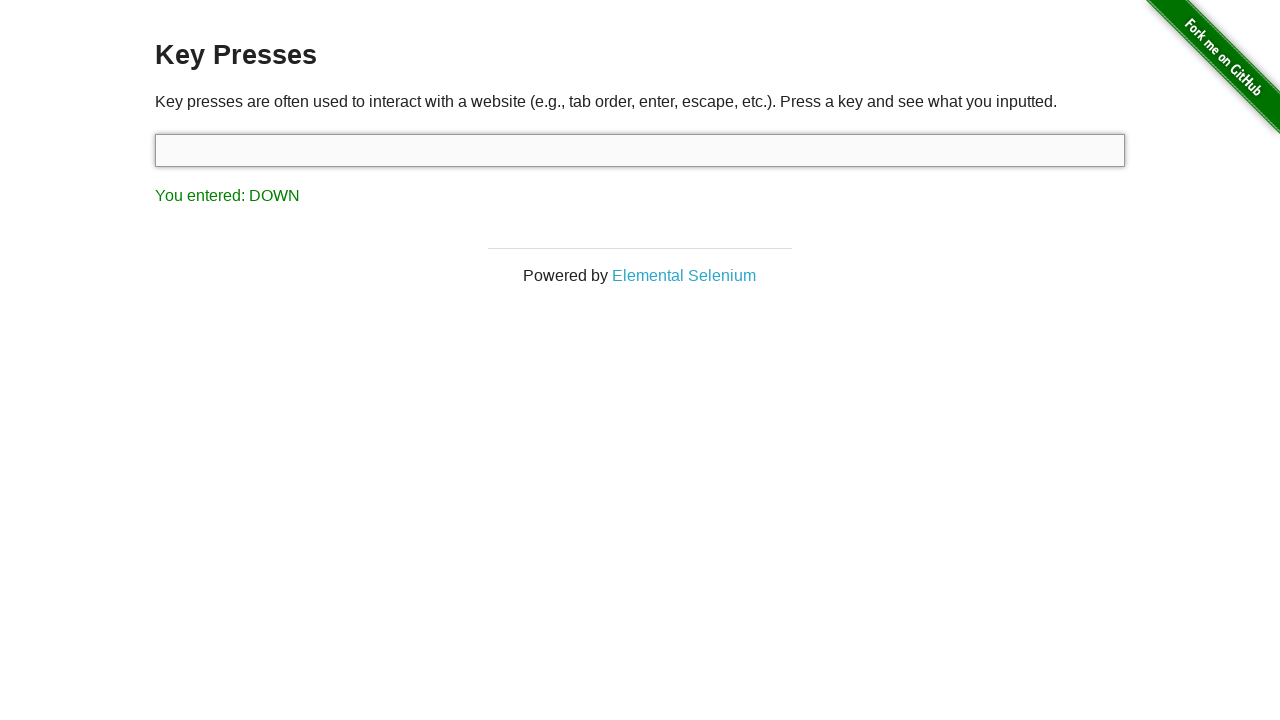

Pressed RIGHT arrow key on #target
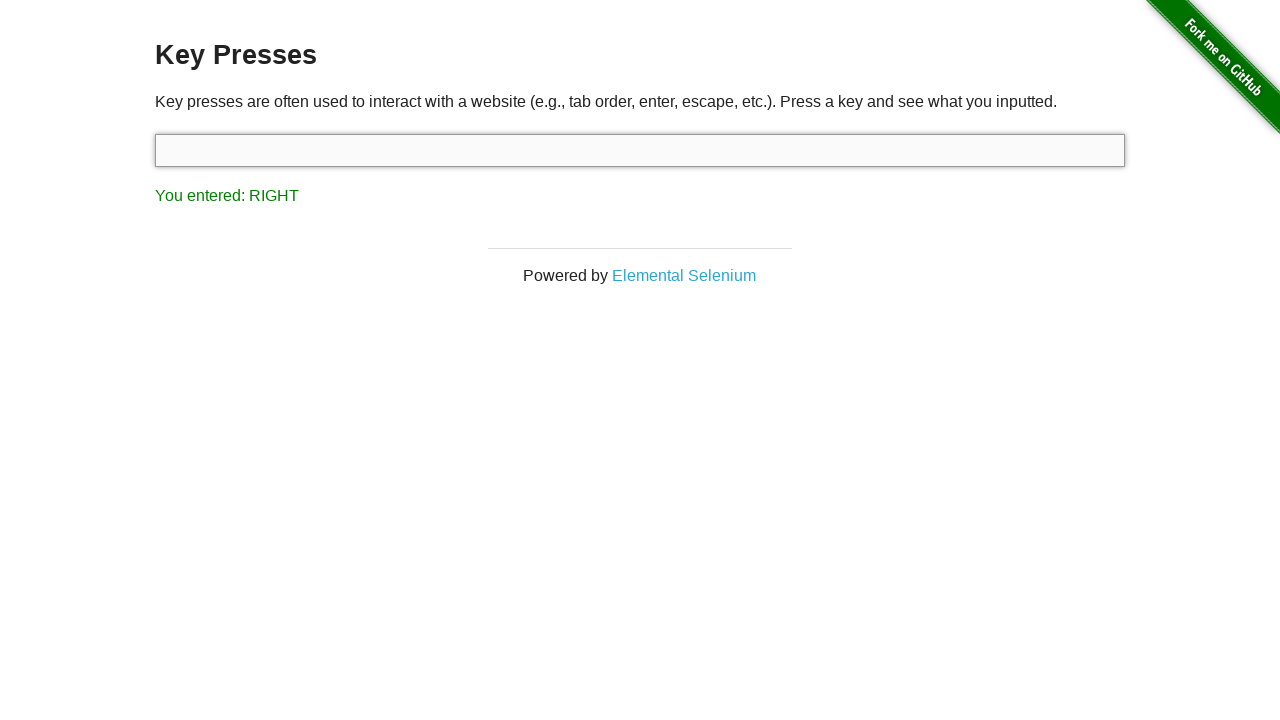

Verified that RIGHT arrow key press was correctly recorded
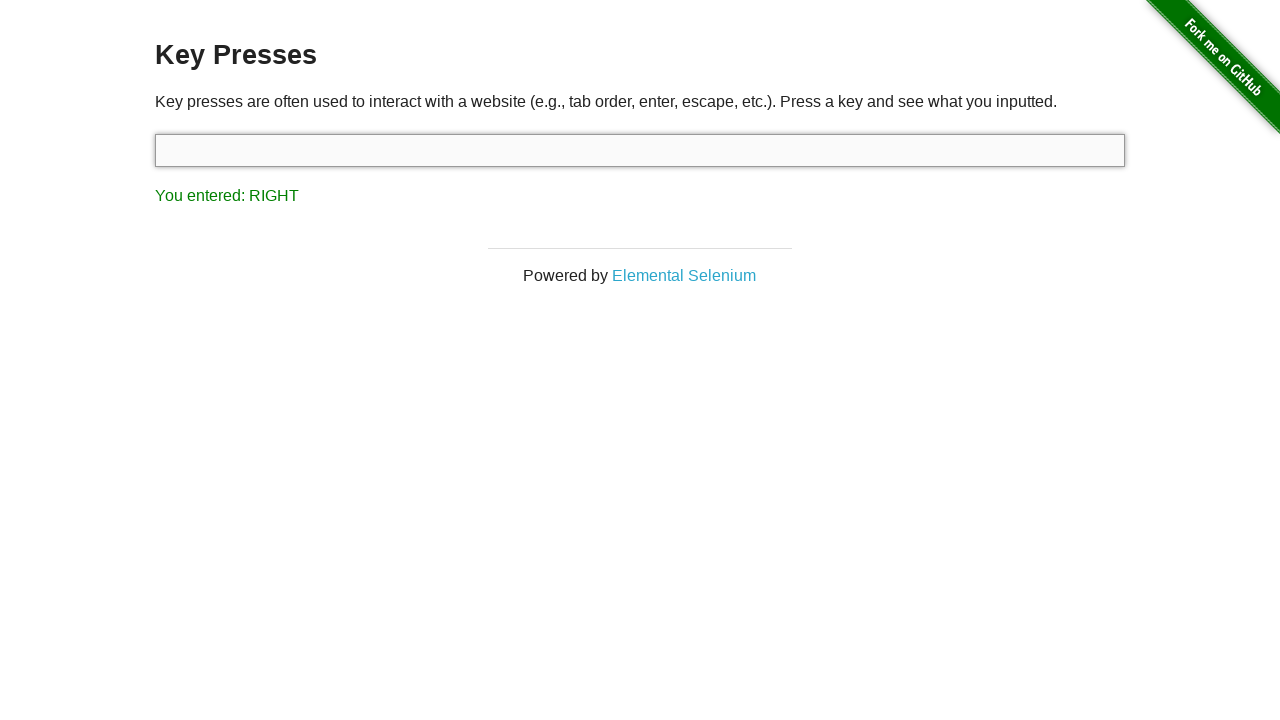

Pressed LEFT arrow key on #target
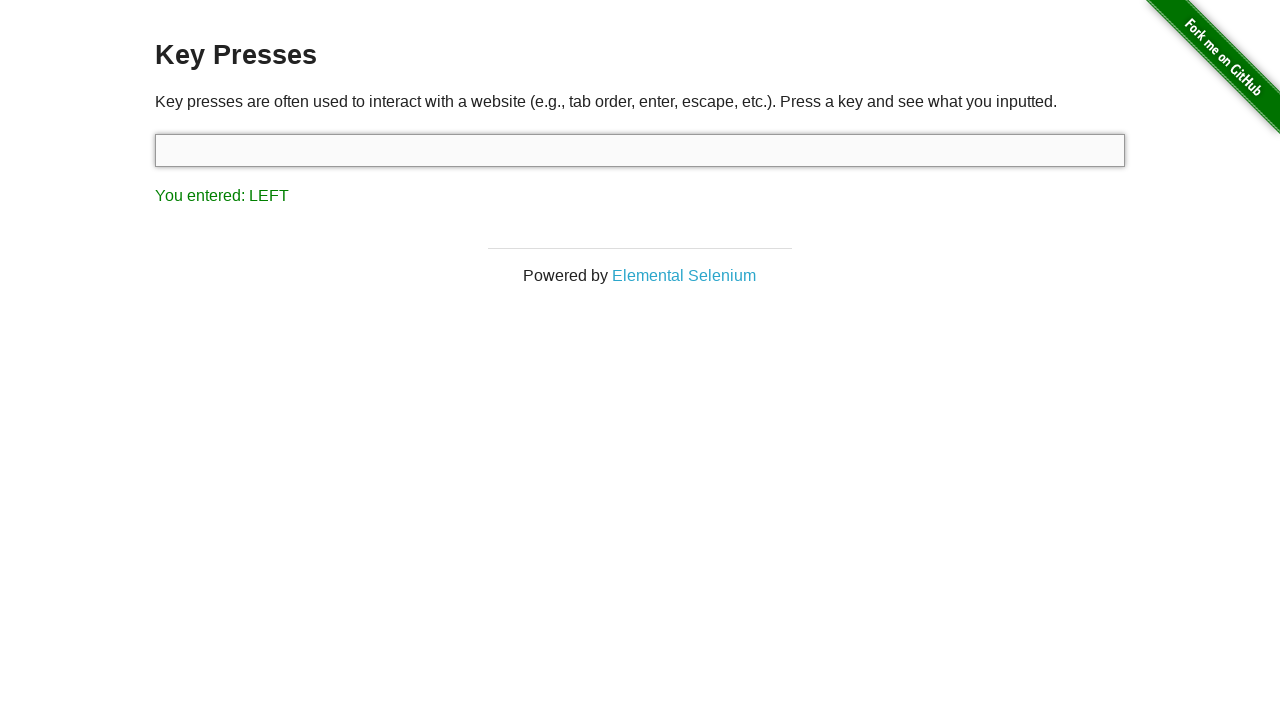

Verified that LEFT arrow key press was correctly recorded
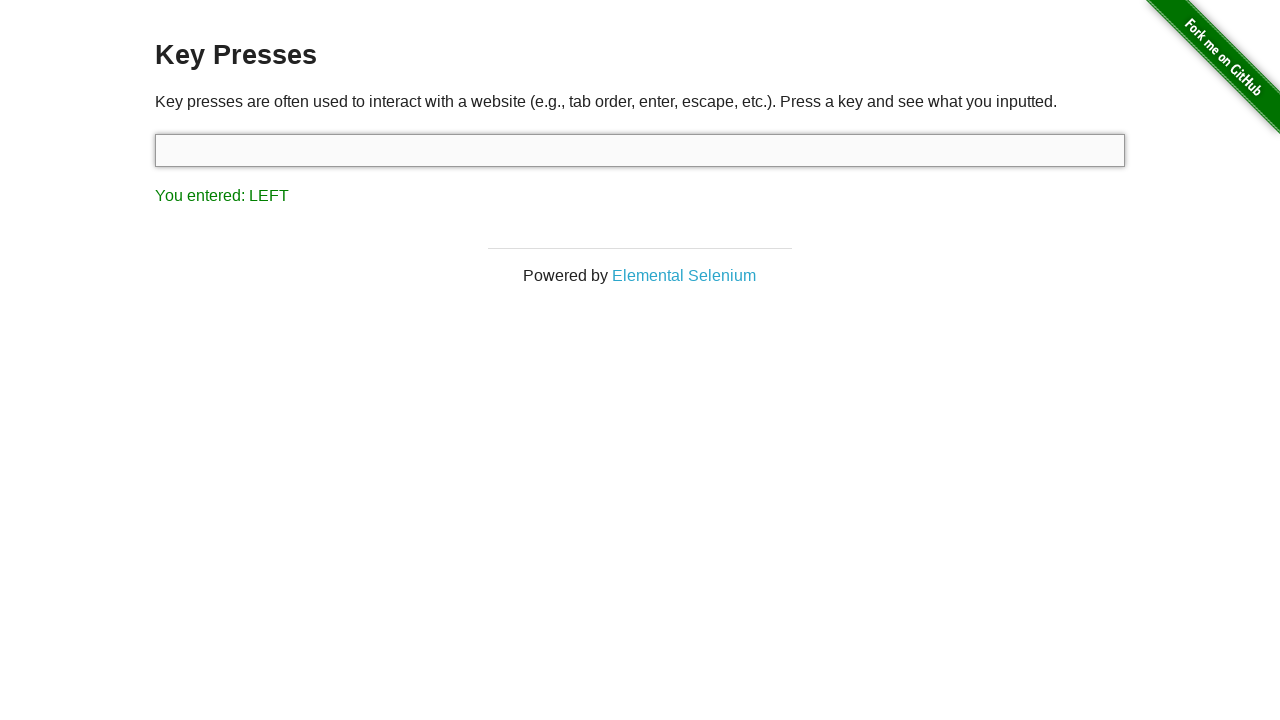

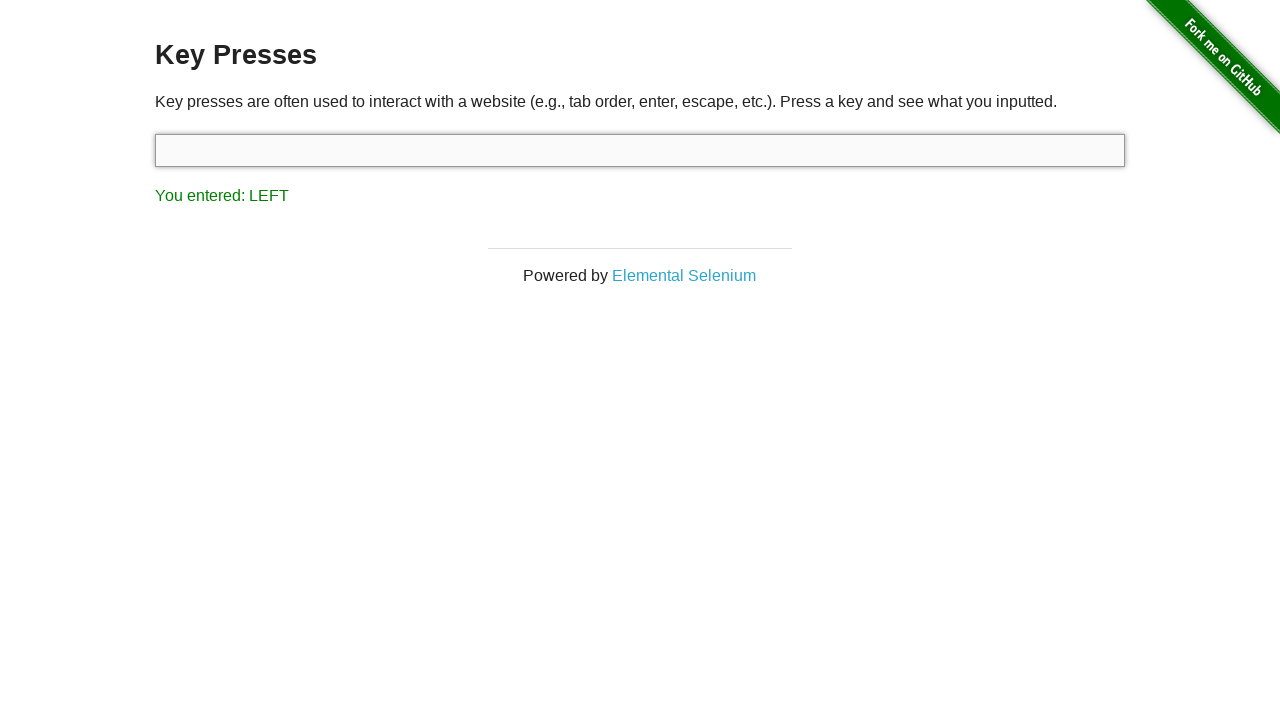